Tests double-click interaction by double-clicking a button that triggers an alert and then accepting the alert

Starting URL: https://only-testing-blog.blogspot.com/2014/09/selectable.html

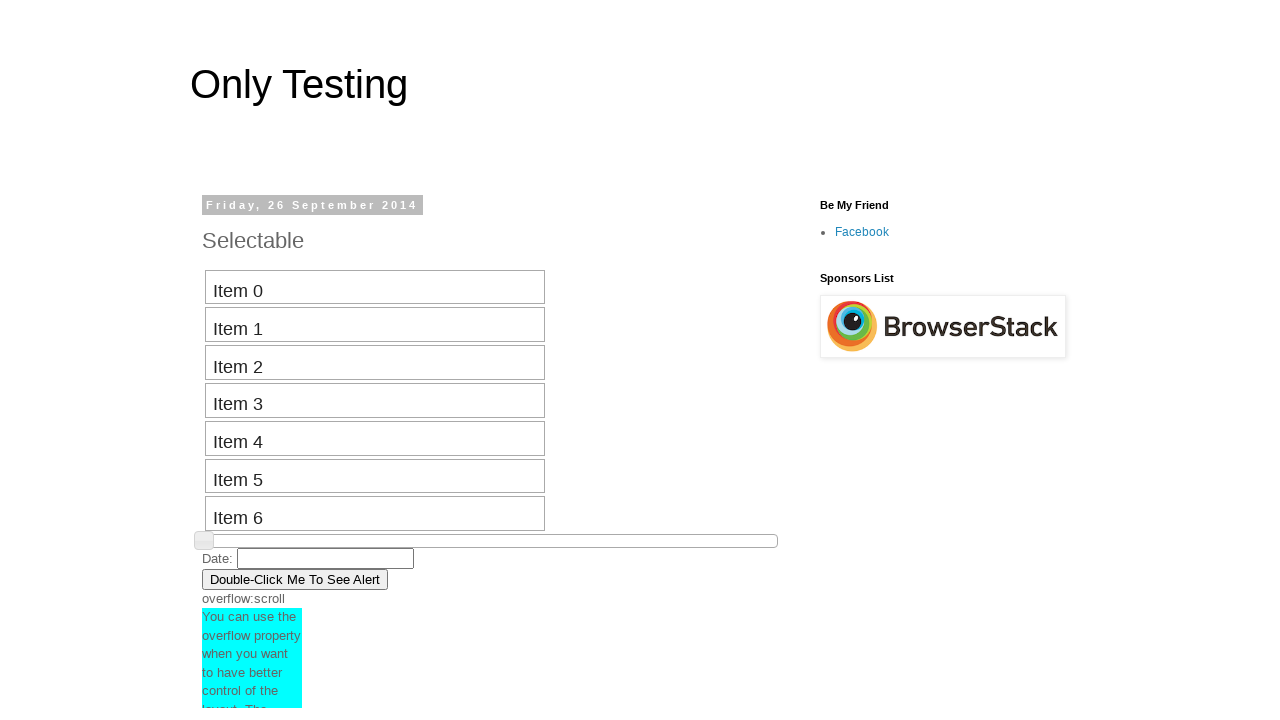

Located the double-click button element
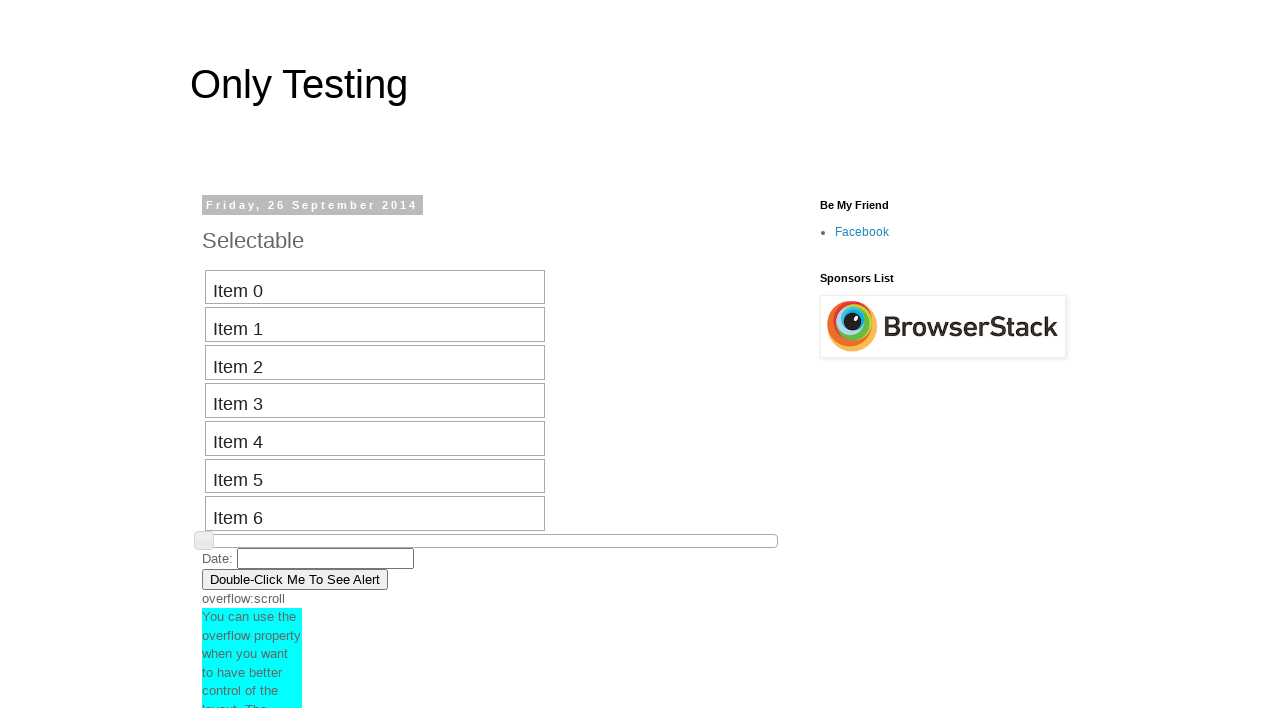

Double-clicked the button to trigger alert at (295, 579) on xpath=//button[contains(text(),'Double-Click Me To See Alert')]
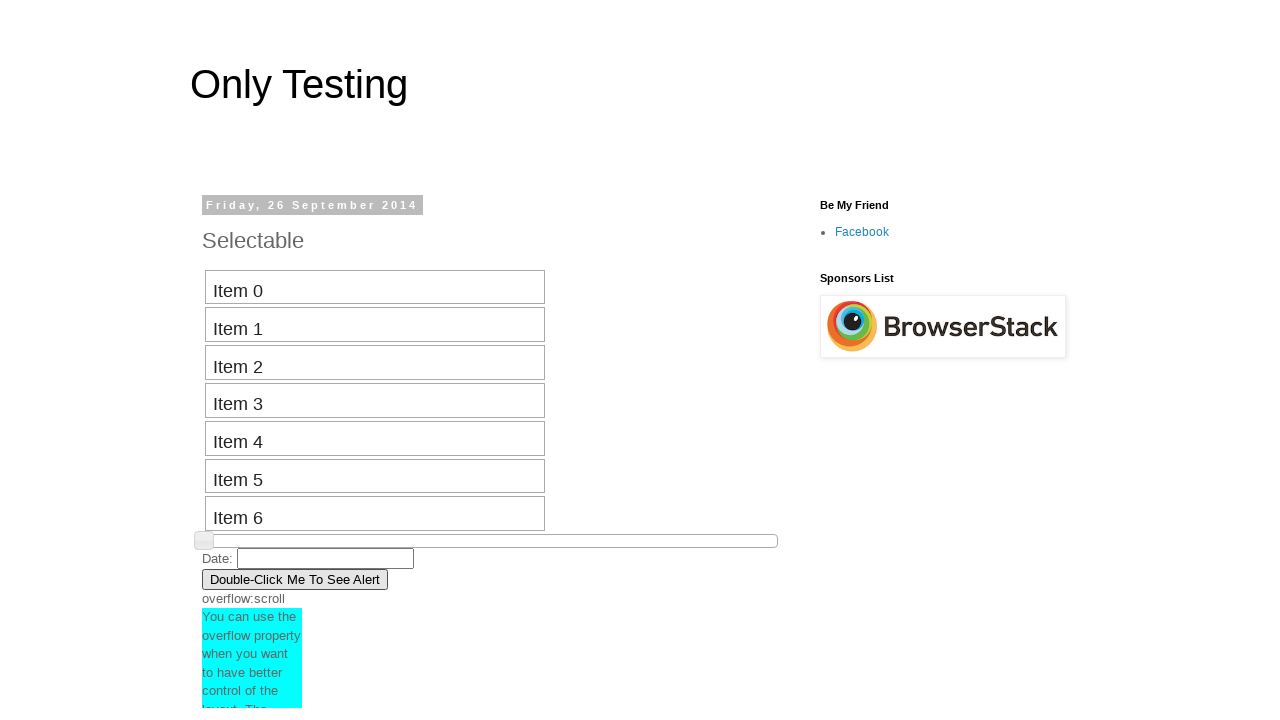

Set up alert dialog handler to accept alerts
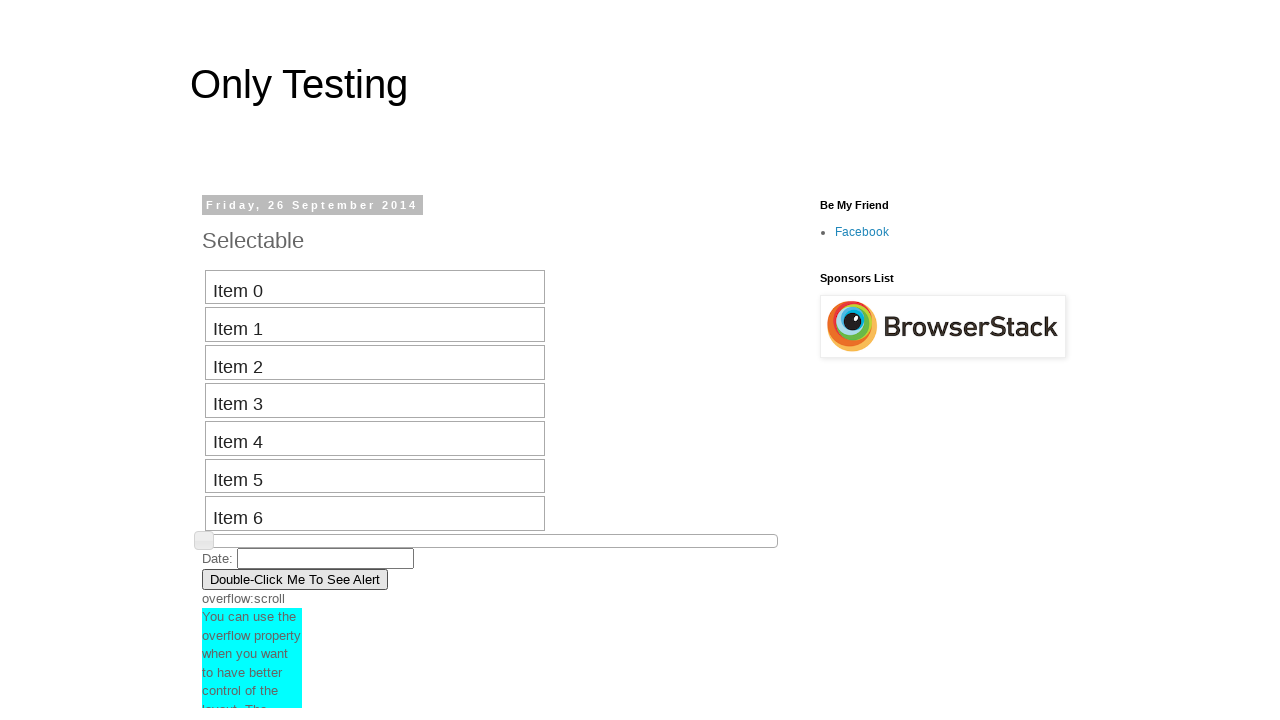

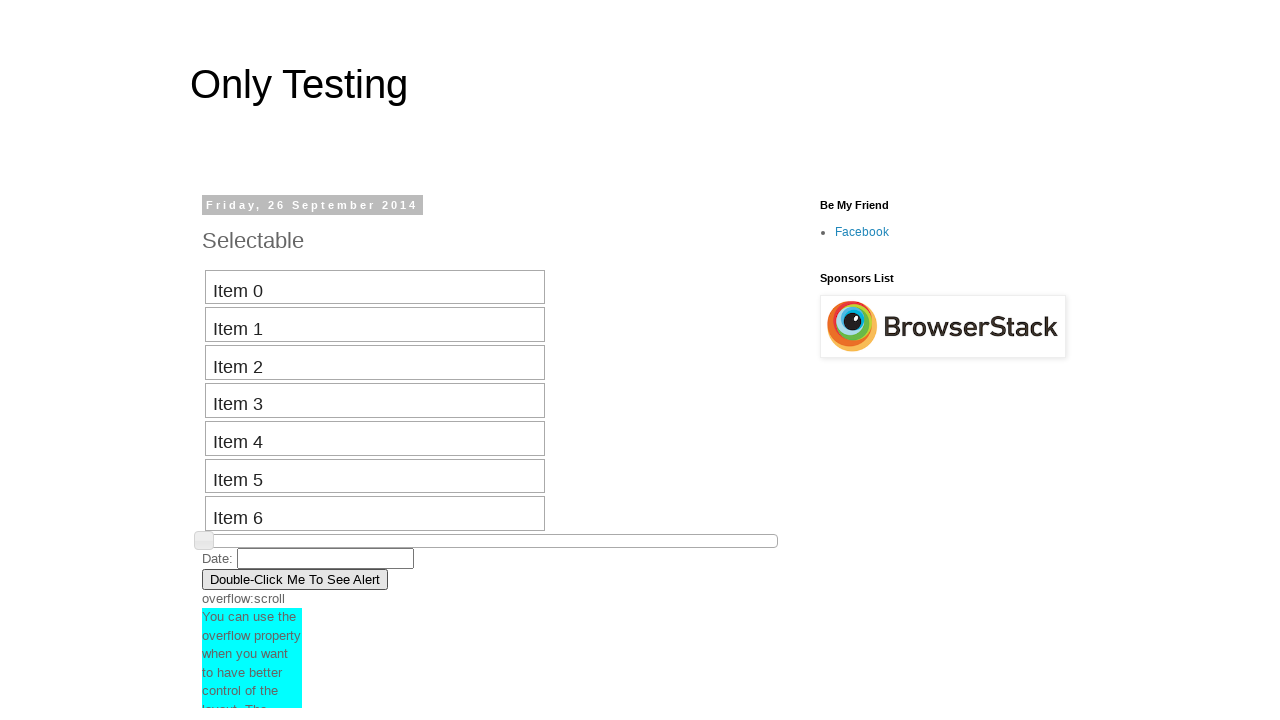